Tests radio button functionality by clicking on different radio buttons (hockey, football, yellow) in the sport and color categories and verifying they become selected.

Starting URL: https://practice.cydeo.com/radio_buttons

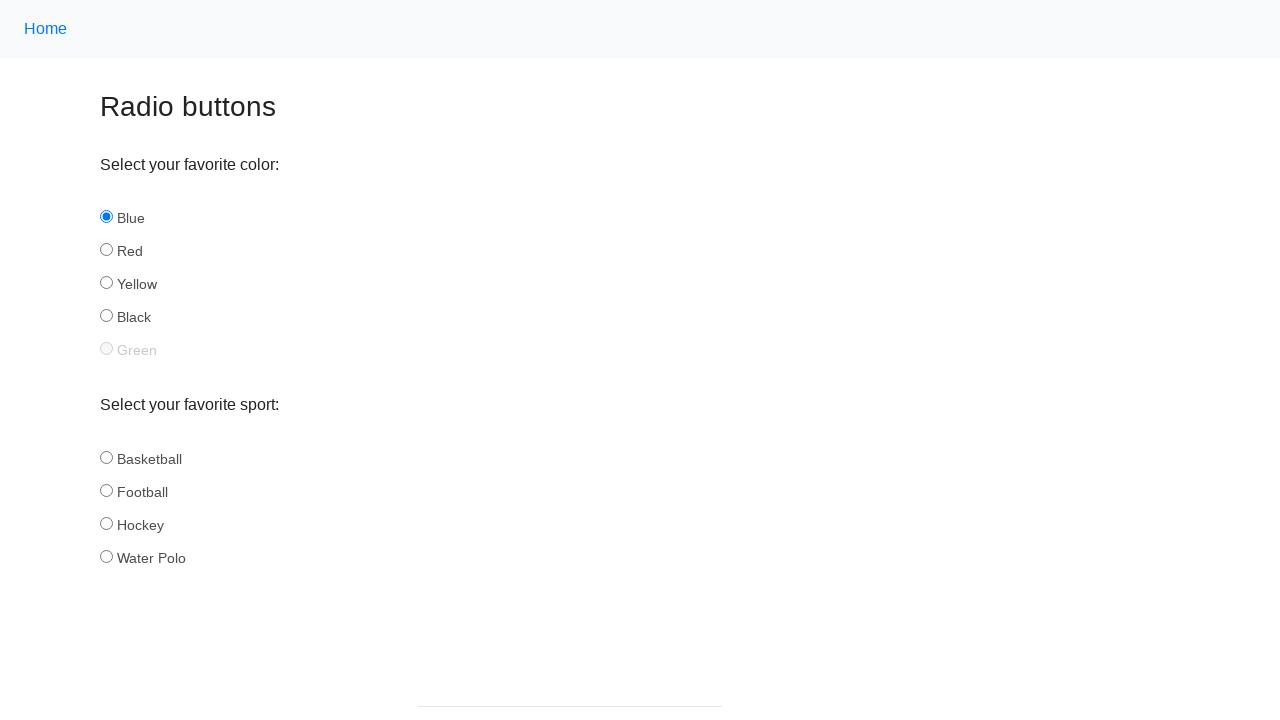

Clicked 'hockey' radio button in sport category at (106, 523) on input[name='sport'][id='hockey']
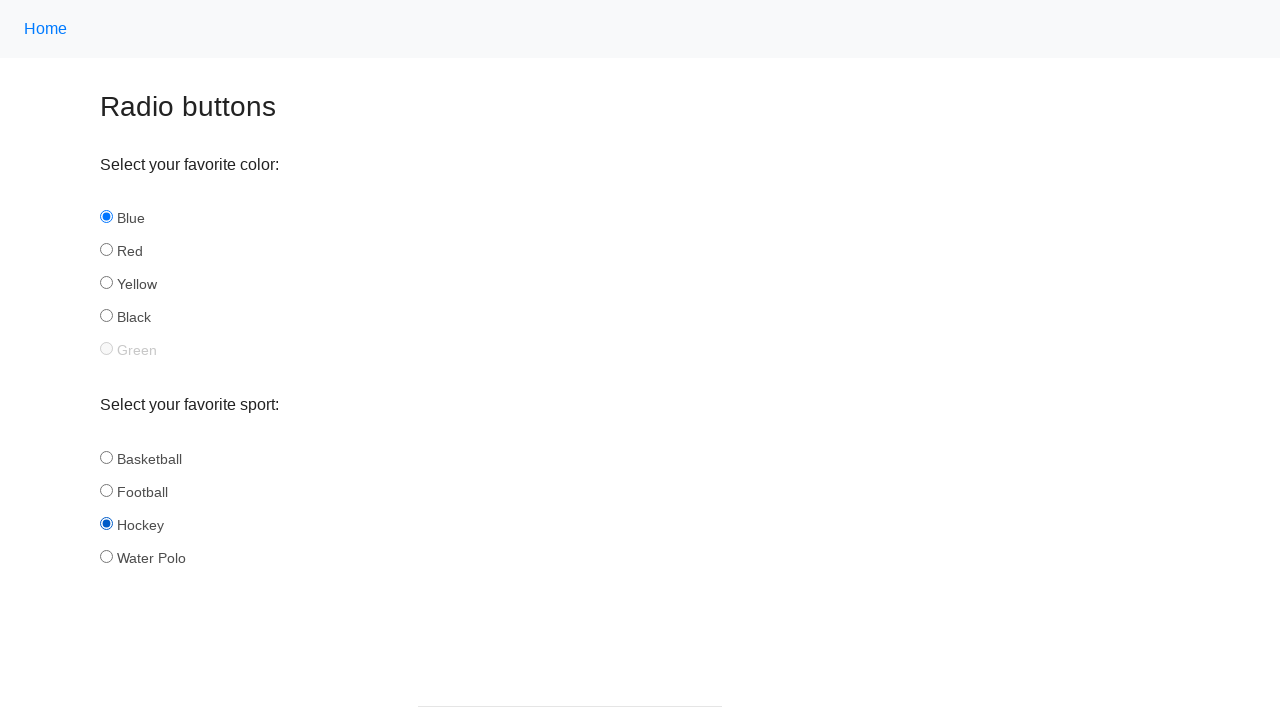

Verified hockey radio button is selected
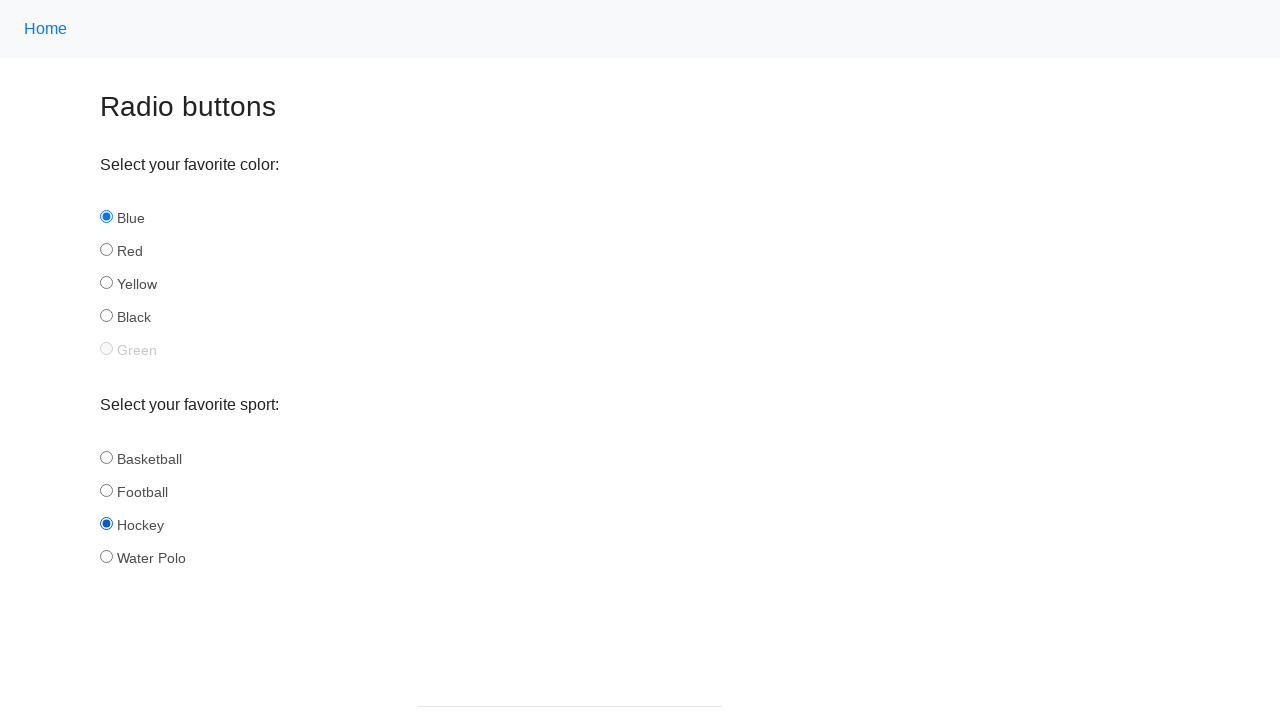

Clicked 'football' radio button in sport category at (106, 490) on input[name='sport'][id='football']
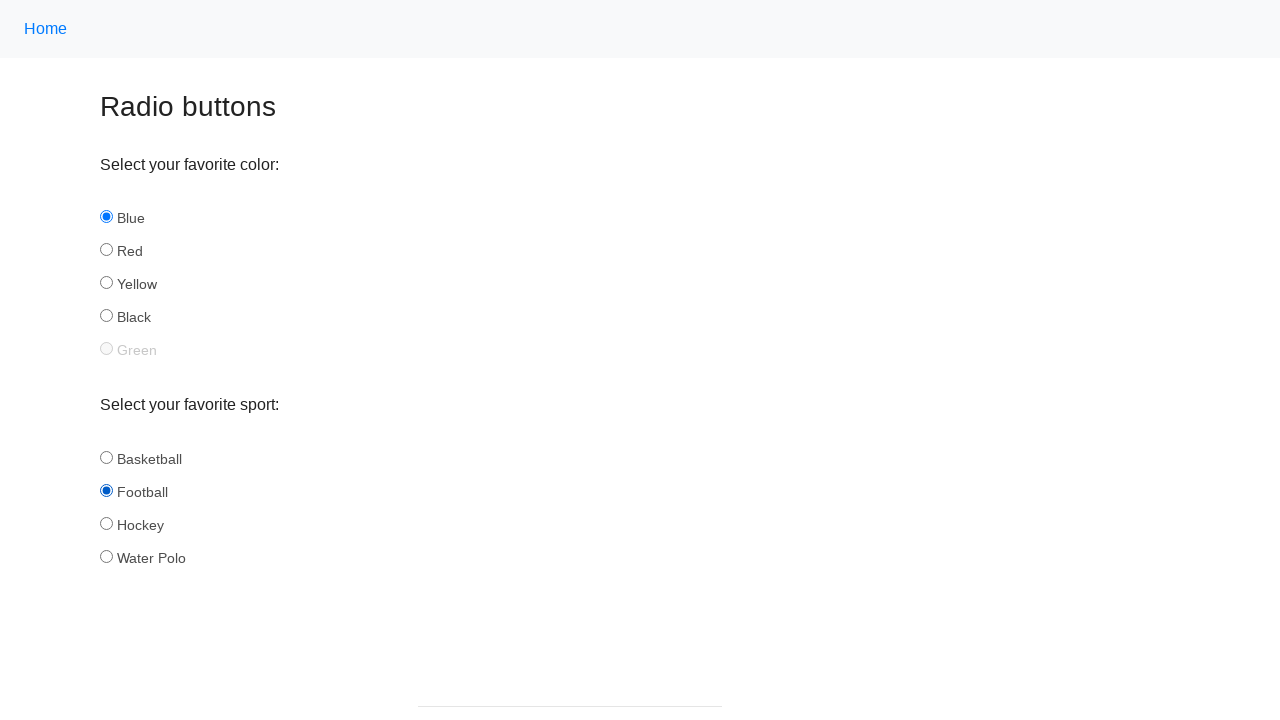

Verified football radio button is selected
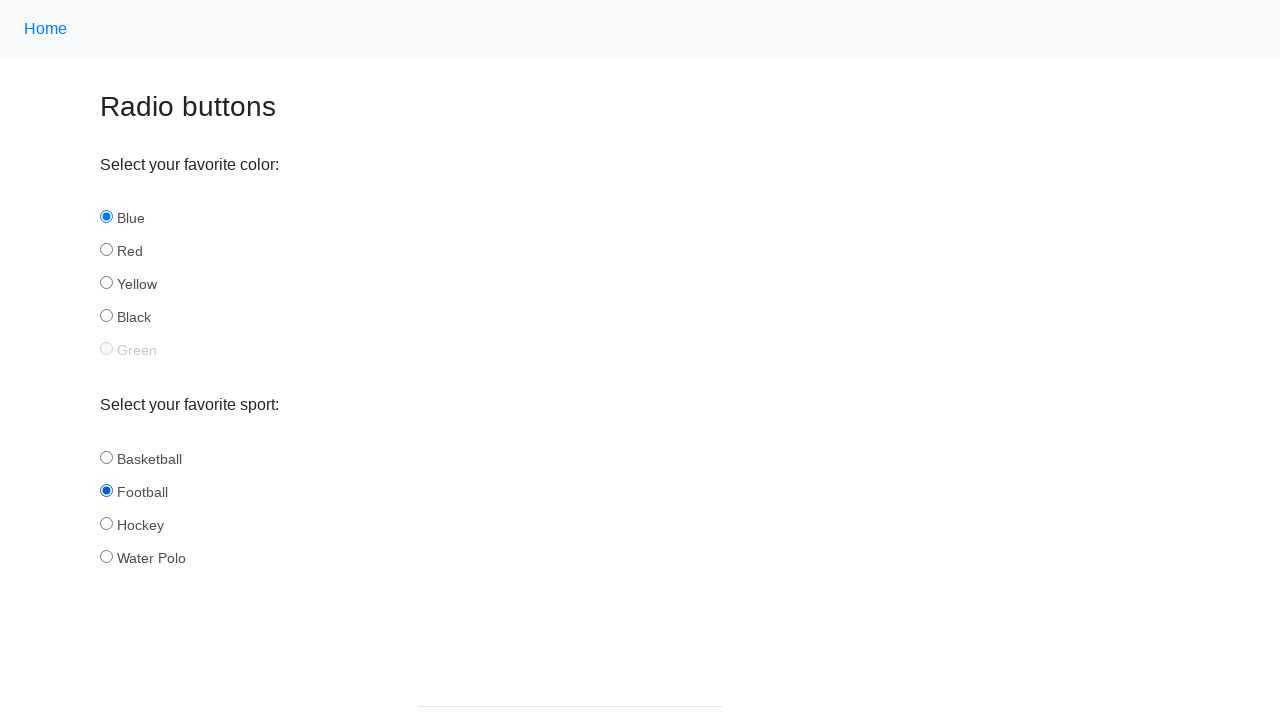

Clicked 'yellow' radio button in color category at (106, 283) on input[name='color'][id='yellow']
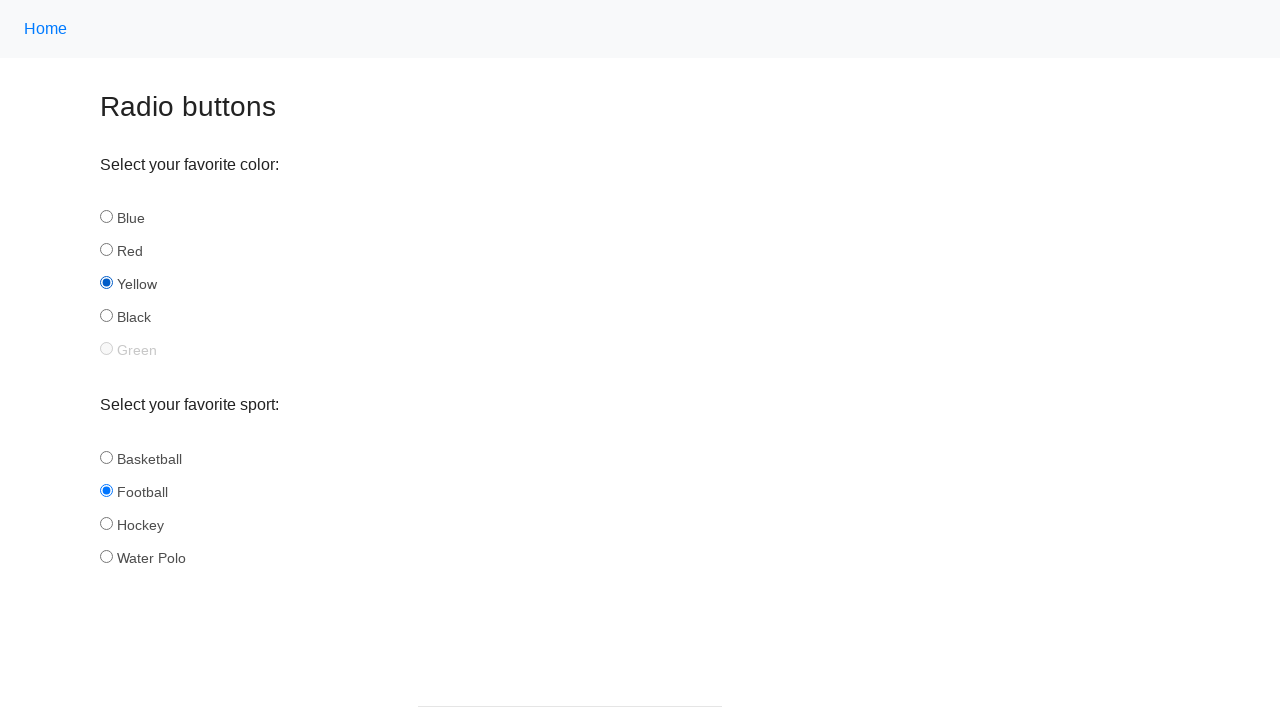

Verified yellow radio button is selected
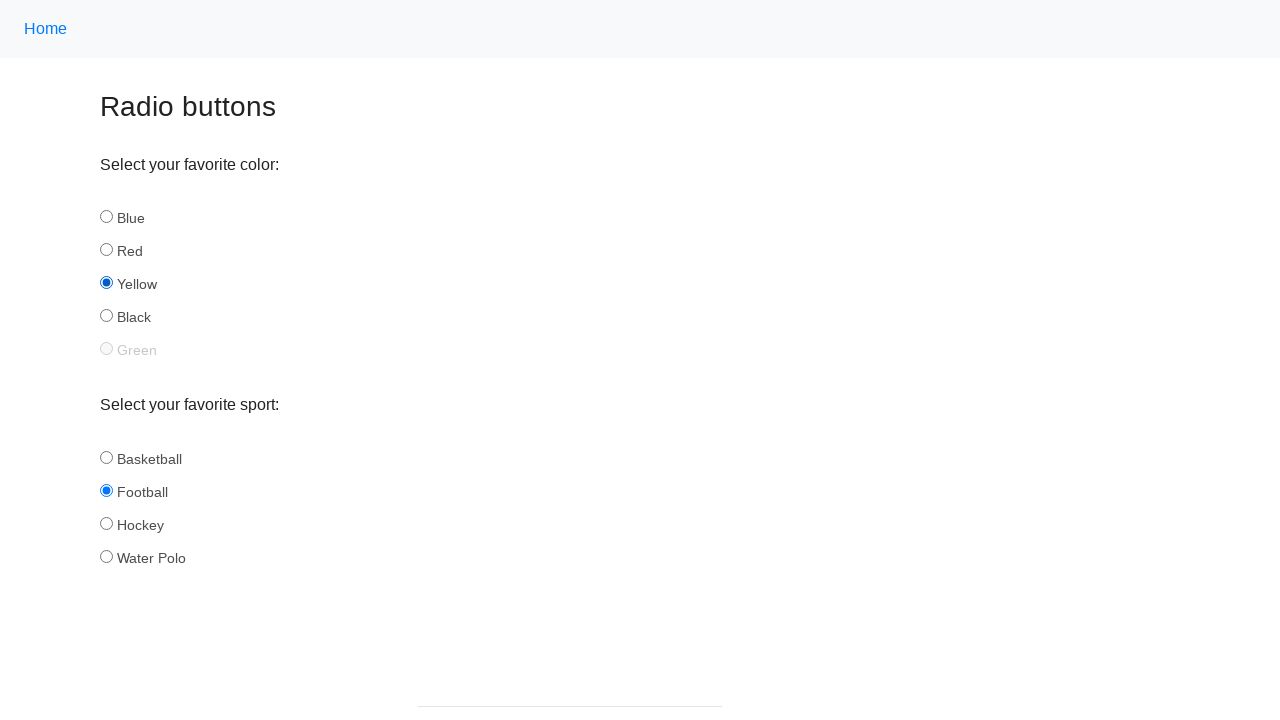

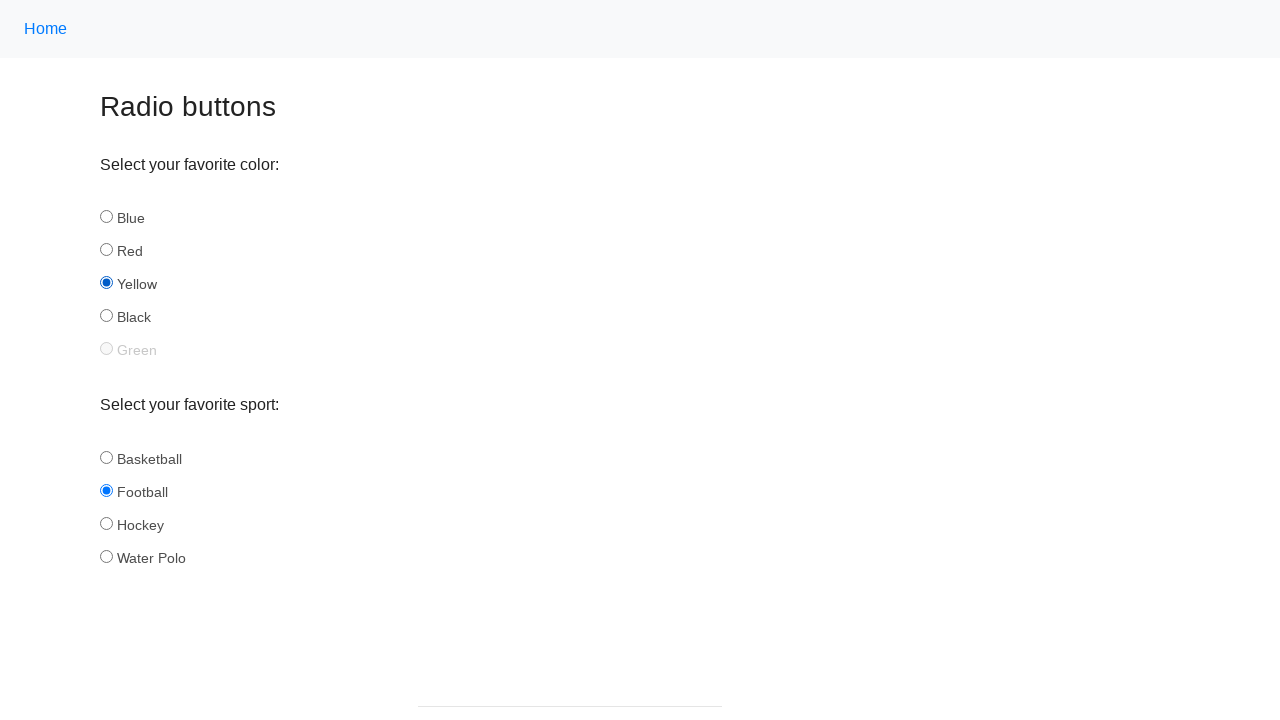